Tests input validation on the carbohydrate calculator by entering non-numeric text in the age field and verifying that an error message is displayed.

Starting URL: https://www.calculator.net/carbohydrate-calculator.html

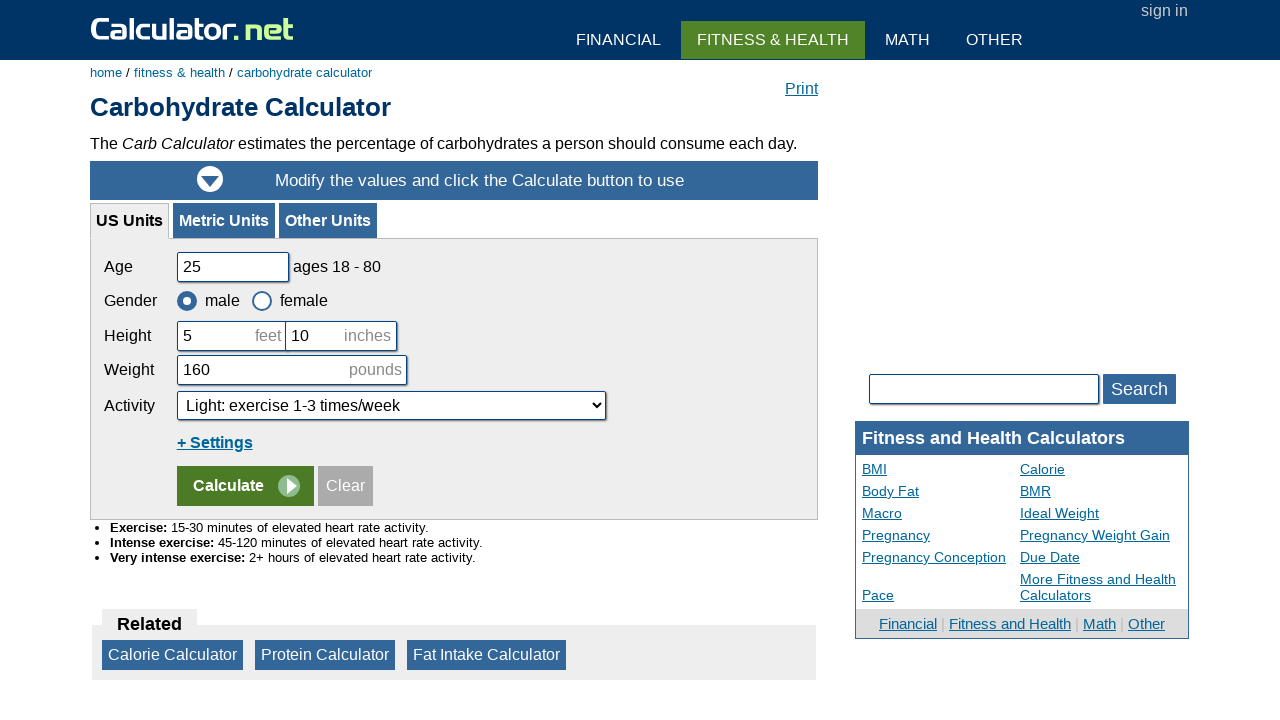

Cleared the age field on #cage
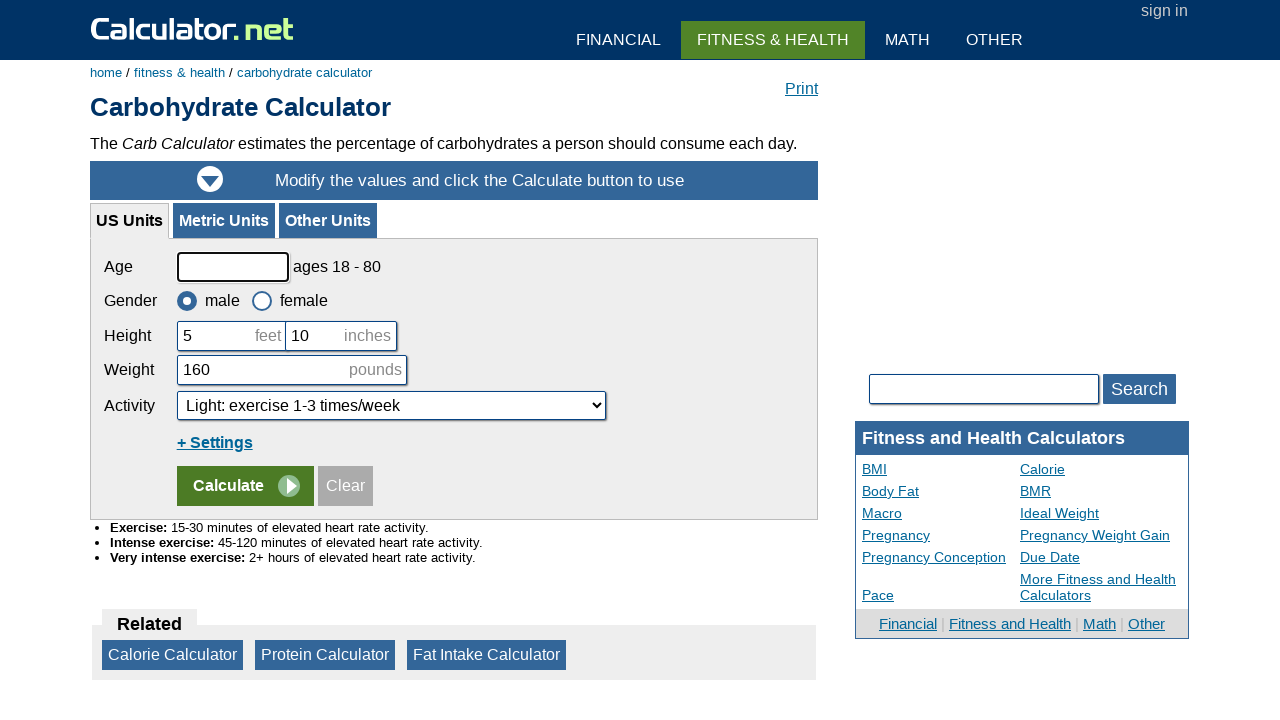

Entered non-numeric text 'test' in the age field on #cage
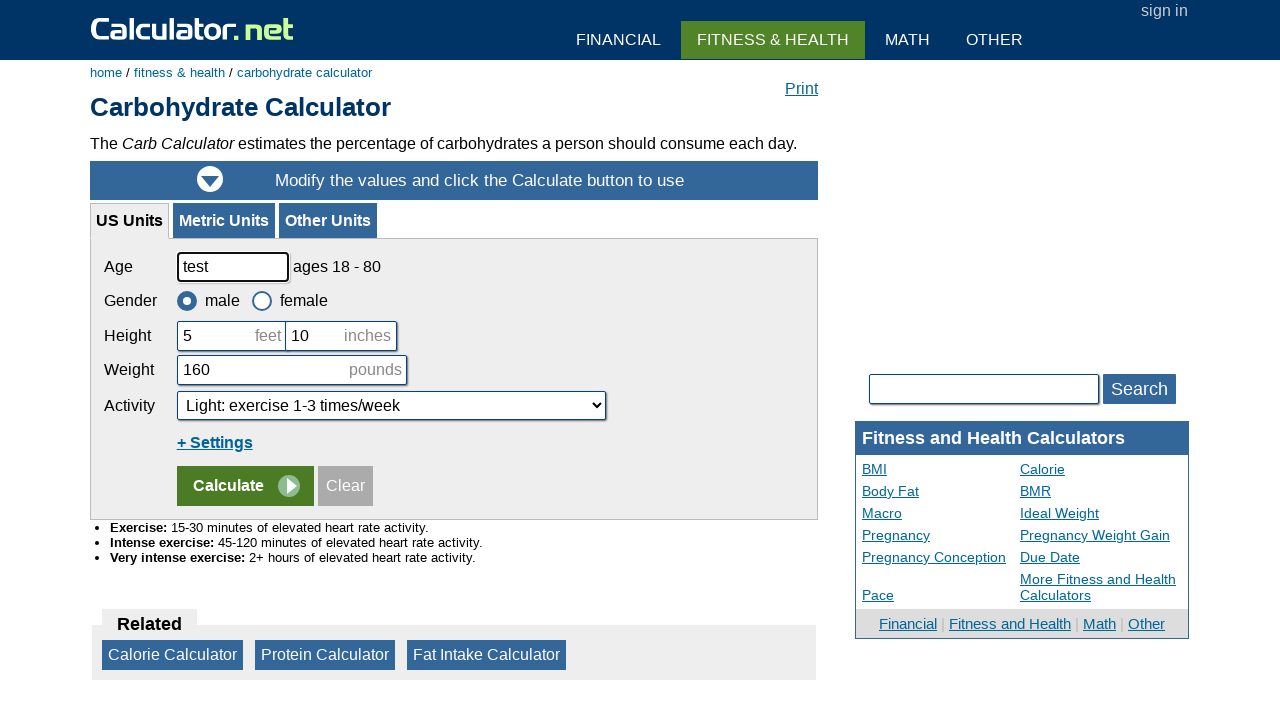

Clicked the Calculate button at (245, 486) on input[value='Calculate']
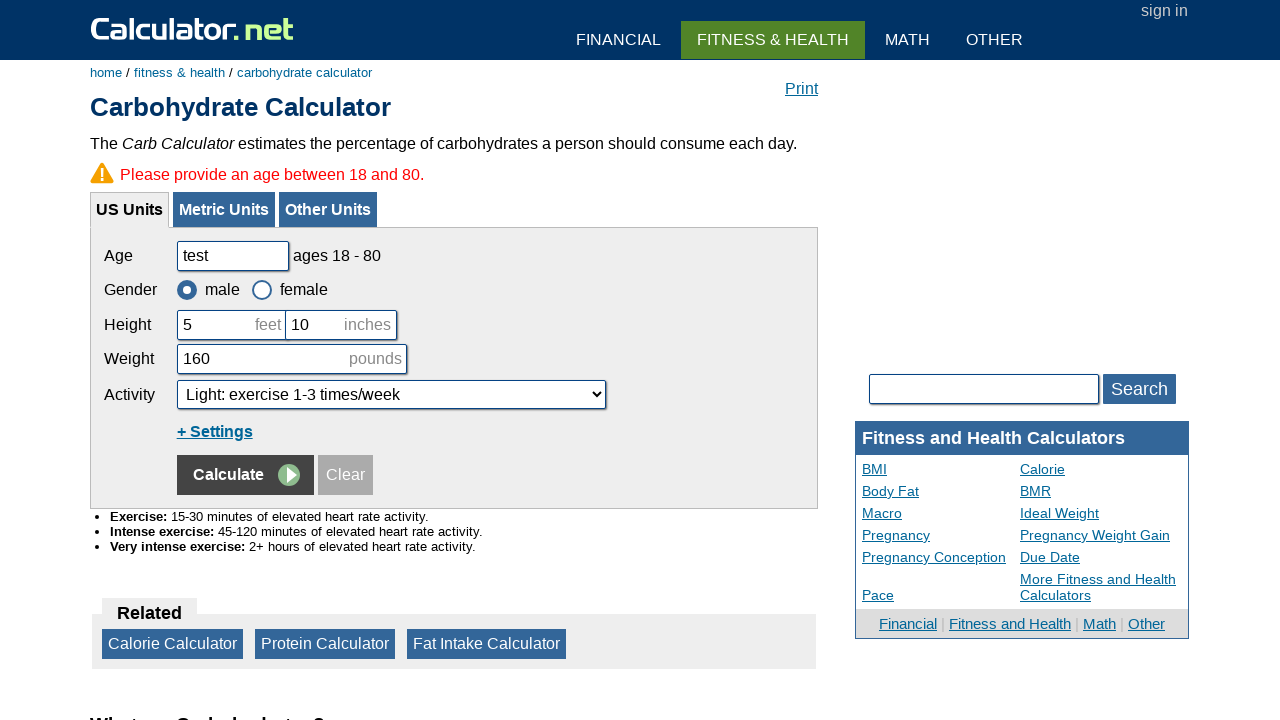

Error message 'Please provide an age between 18 and 80.' is now visible
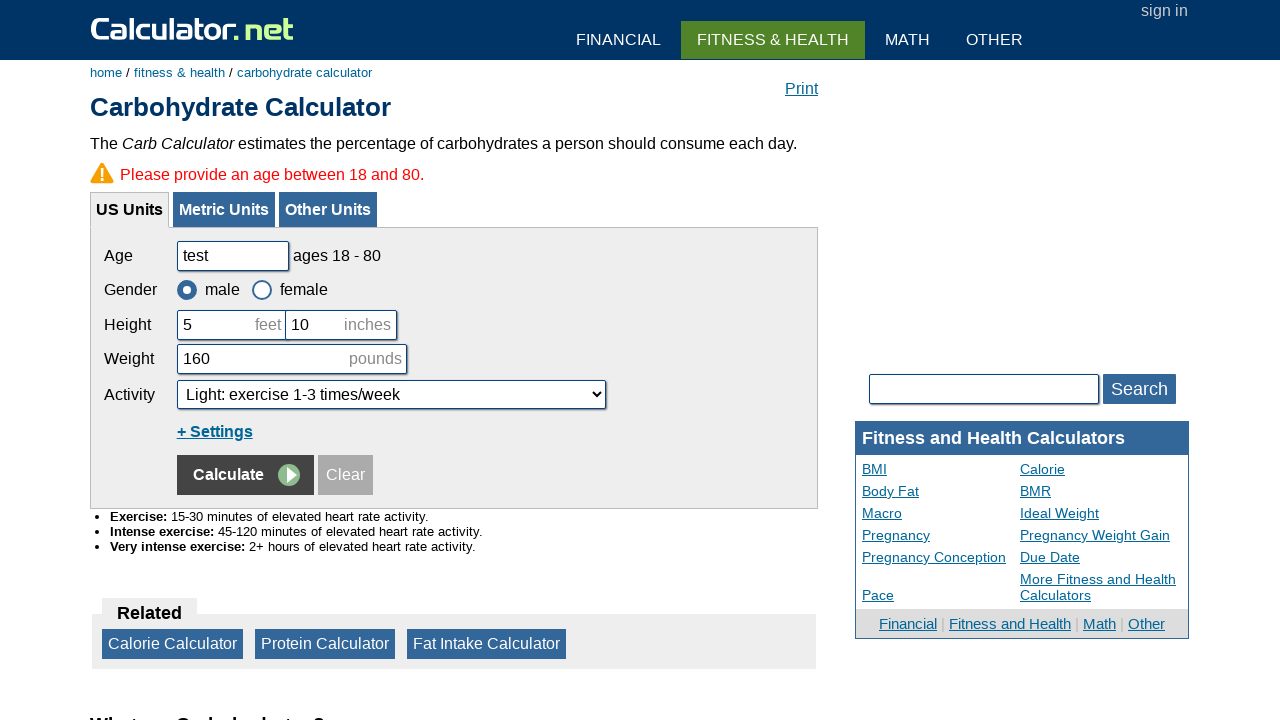

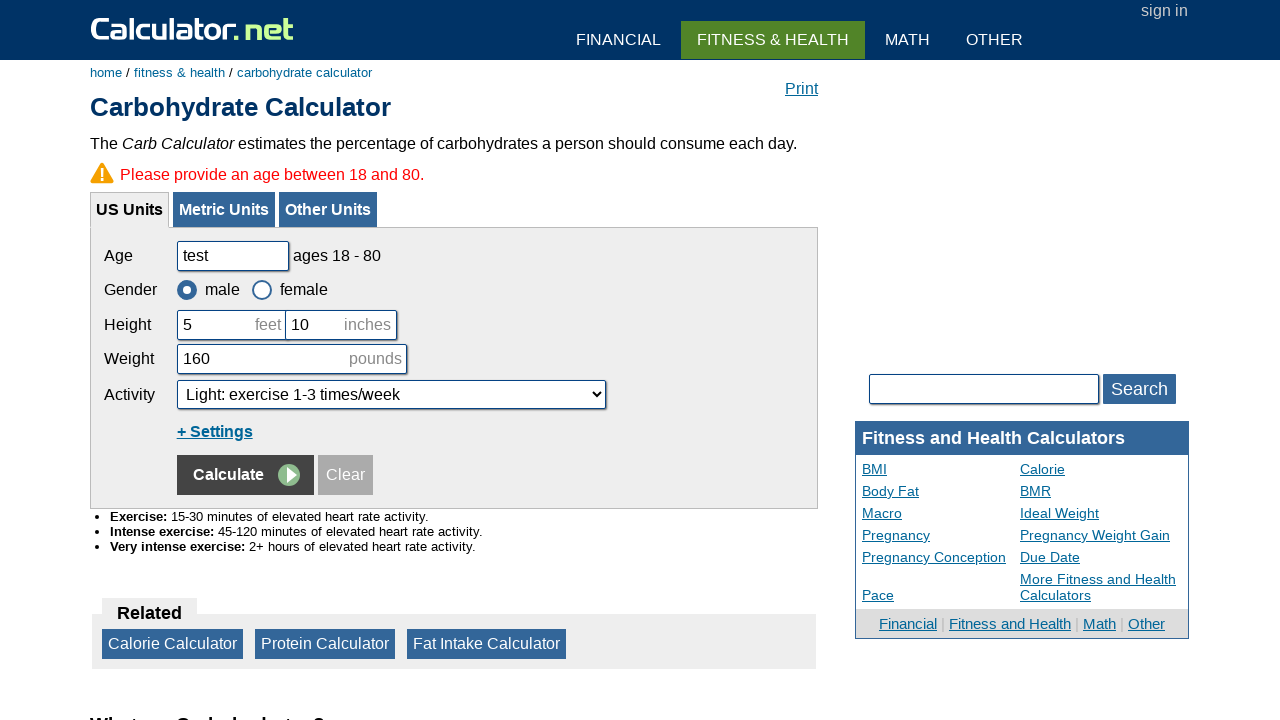